Tests checkbox functionality by locating two checkboxes and clicking them if they are not already selected

Starting URL: https://the-internet.herokuapp.com/checkboxes

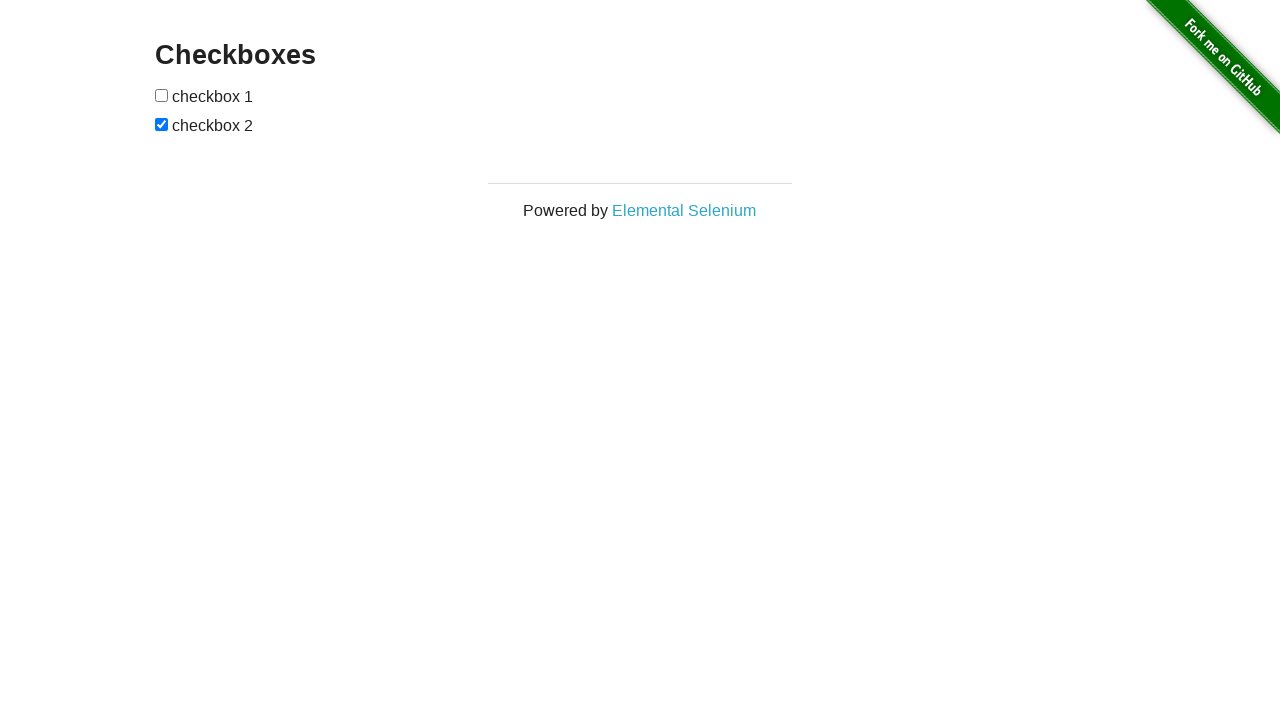

Located first checkbox element
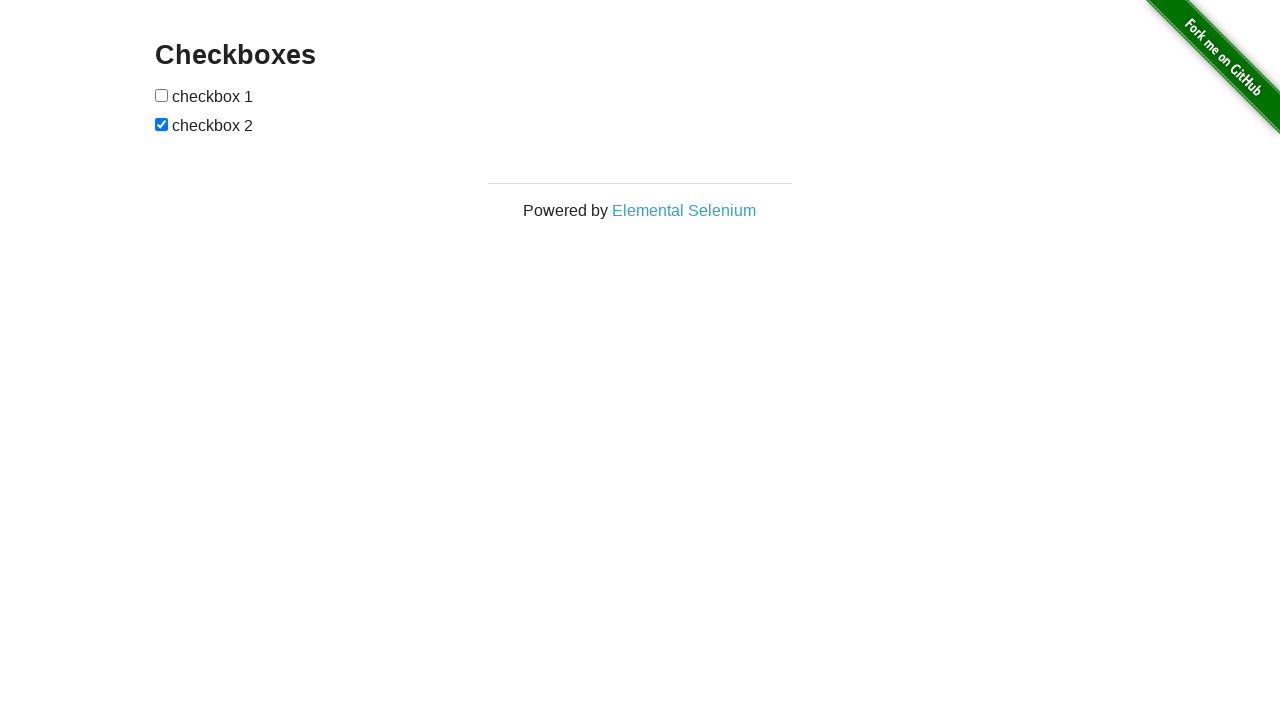

Located second checkbox element
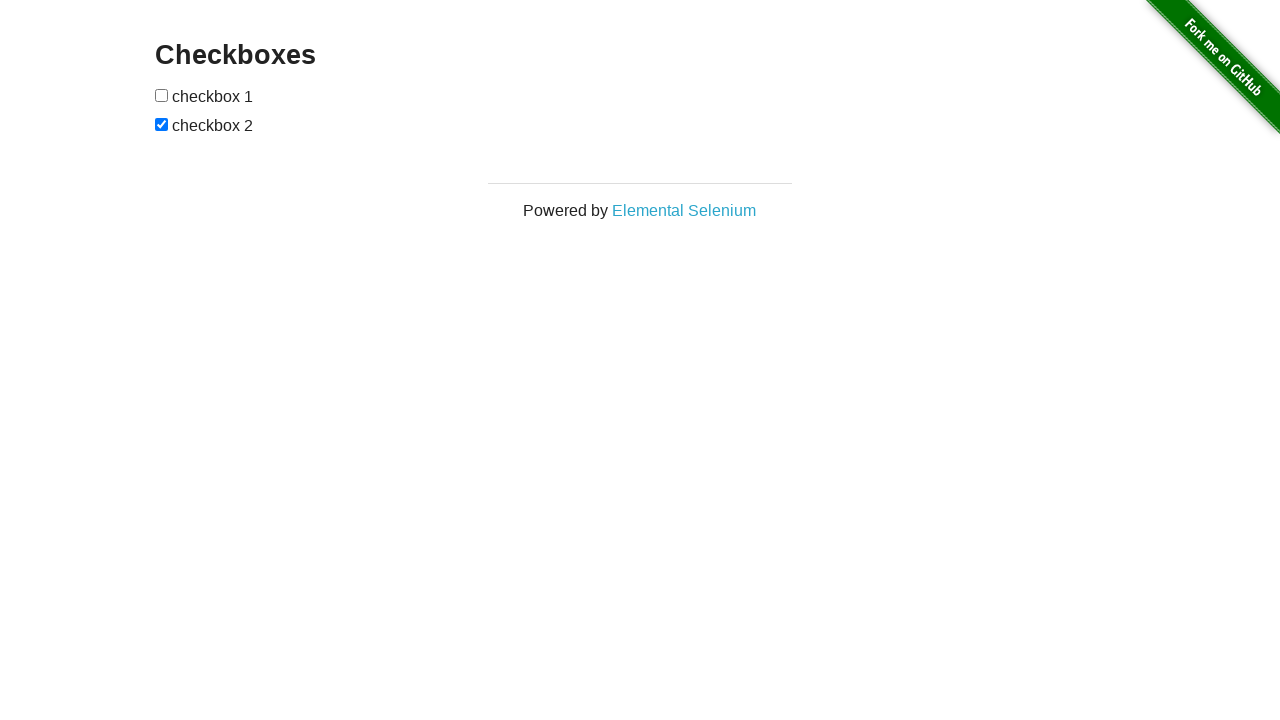

Checked first checkbox - it was not selected
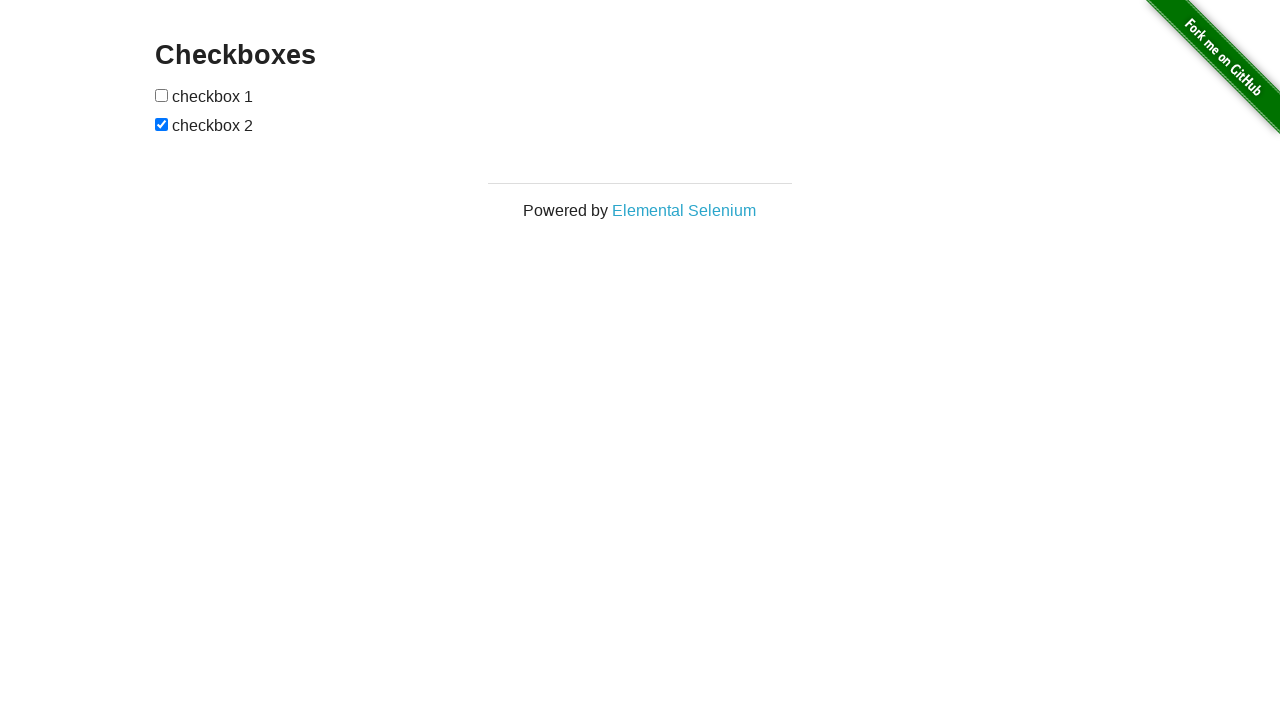

Clicked first checkbox at (162, 95) on (//input[@type='checkbox'])[1]
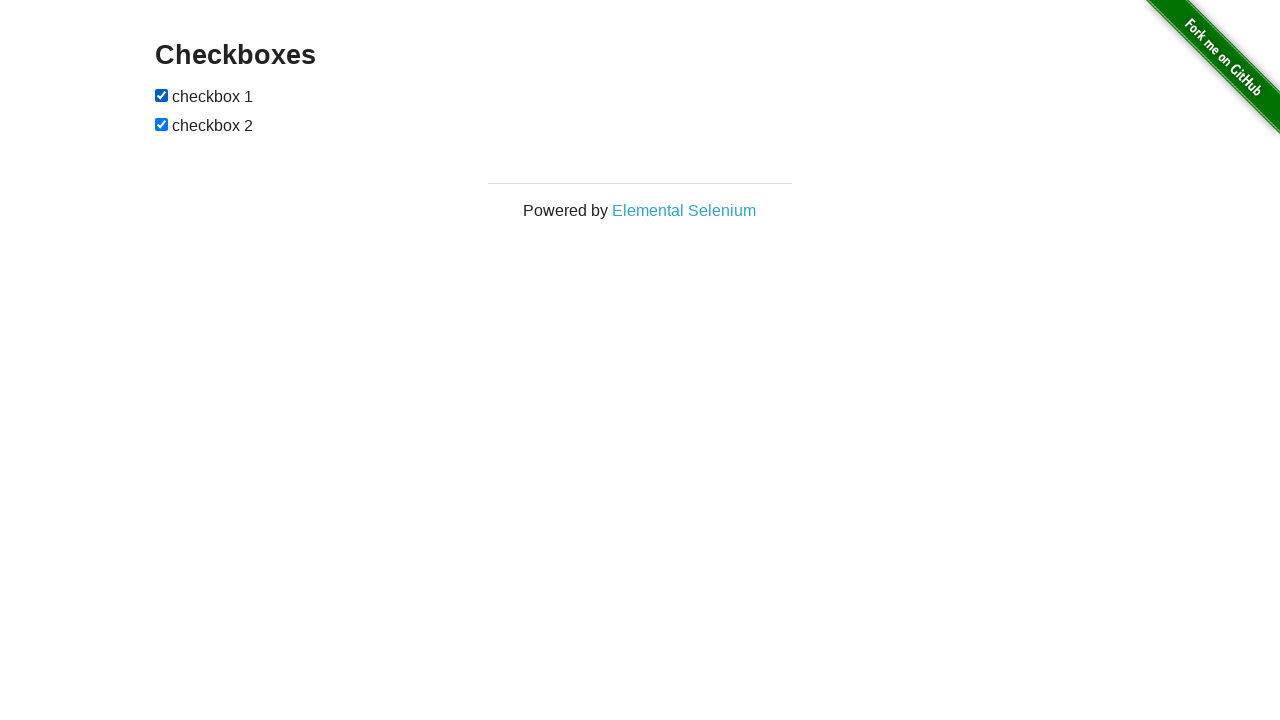

Second checkbox was already selected - skipped clicking
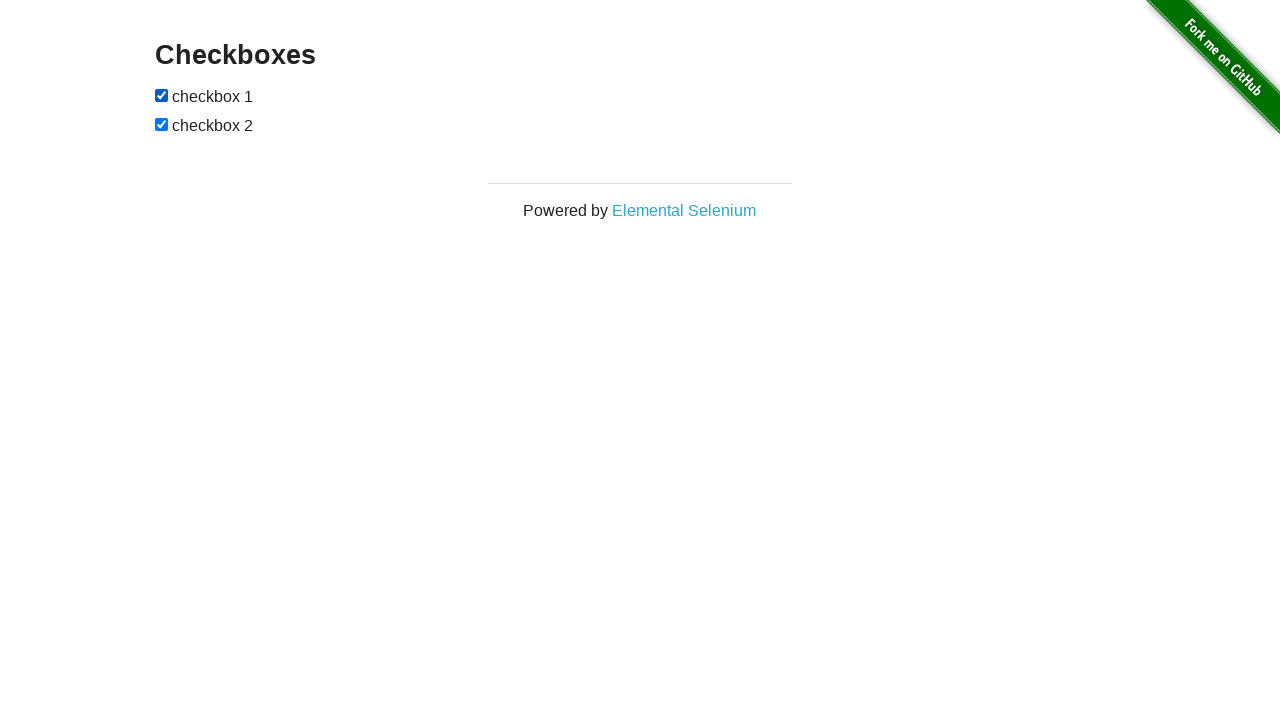

Waited 1000ms to verify checkboxes are checked
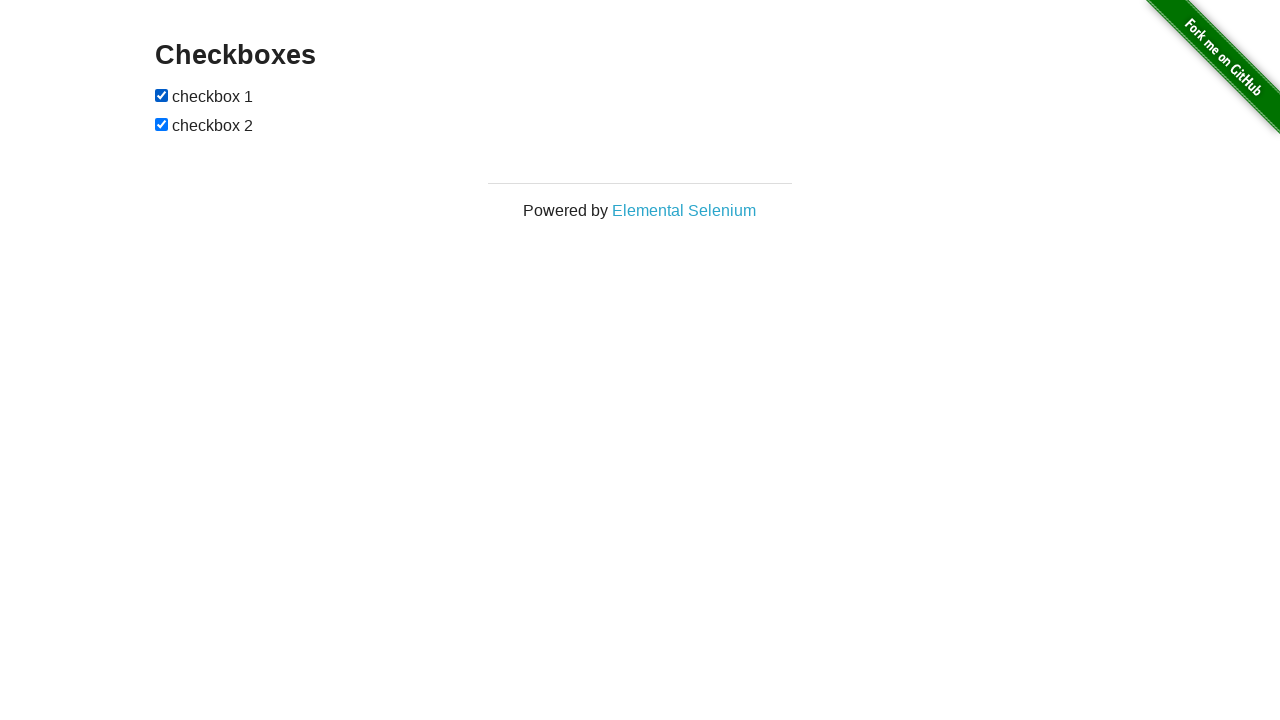

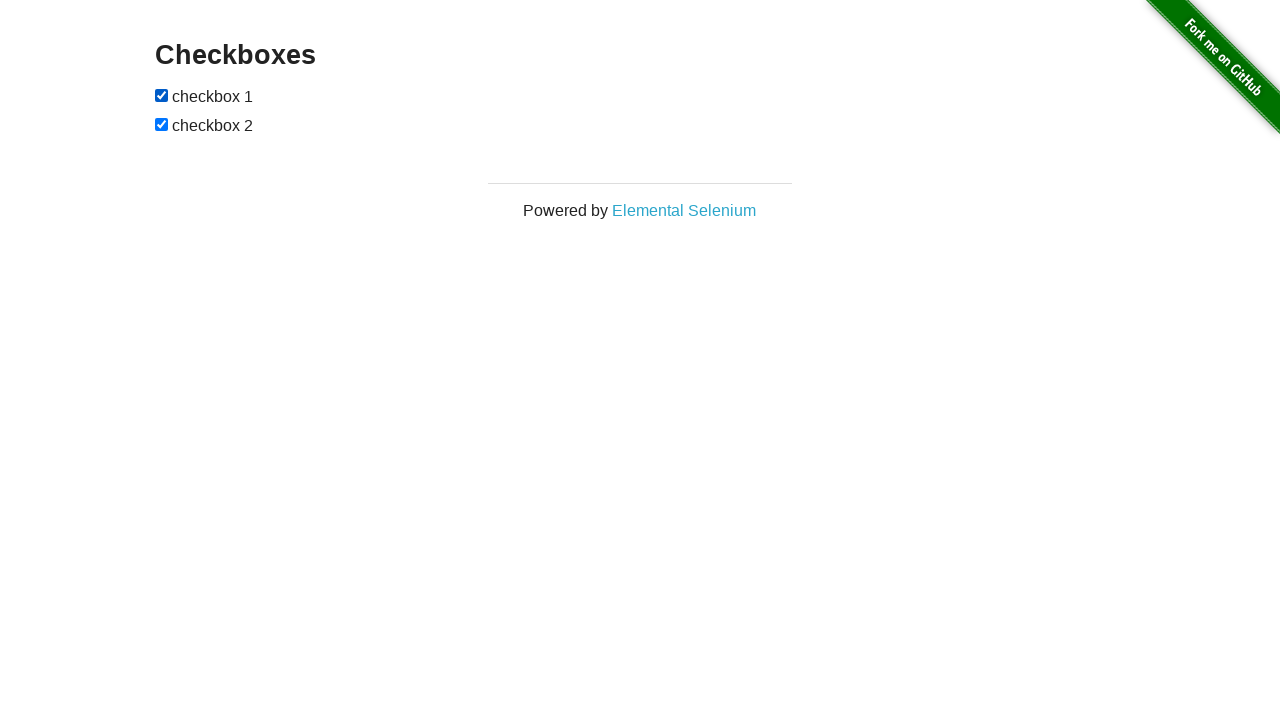